Tests alert handling by clicking a button that triggers an alert and then accepting it

Starting URL: https://www.qa-practice.com/elements/alert/alert

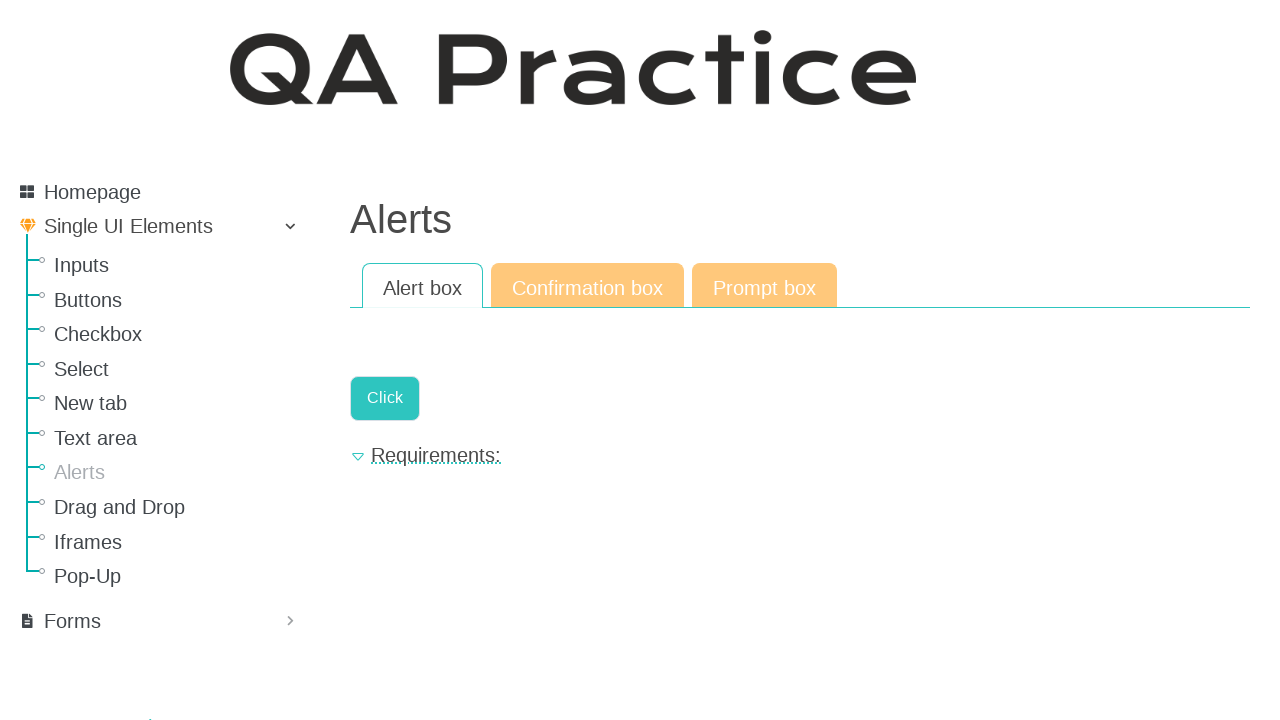

Set up alert handler to accept dialogs
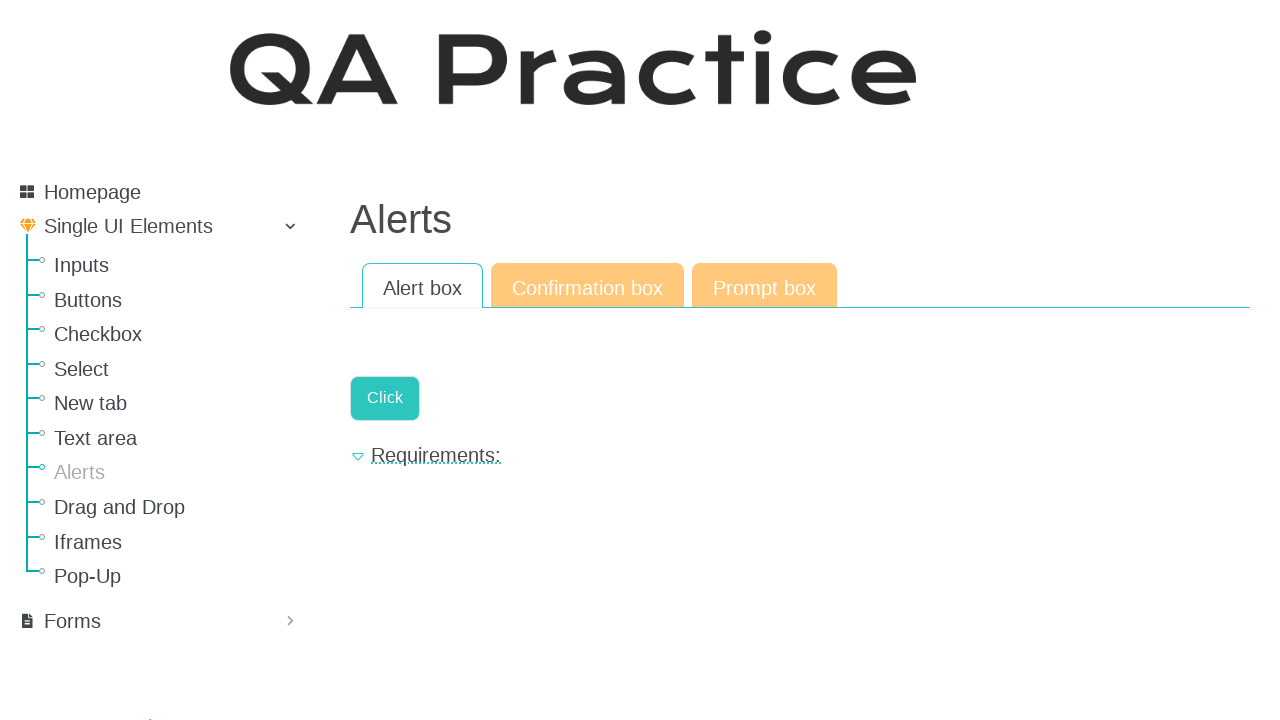

Clicked button to trigger alert at (385, 398) on .a-button
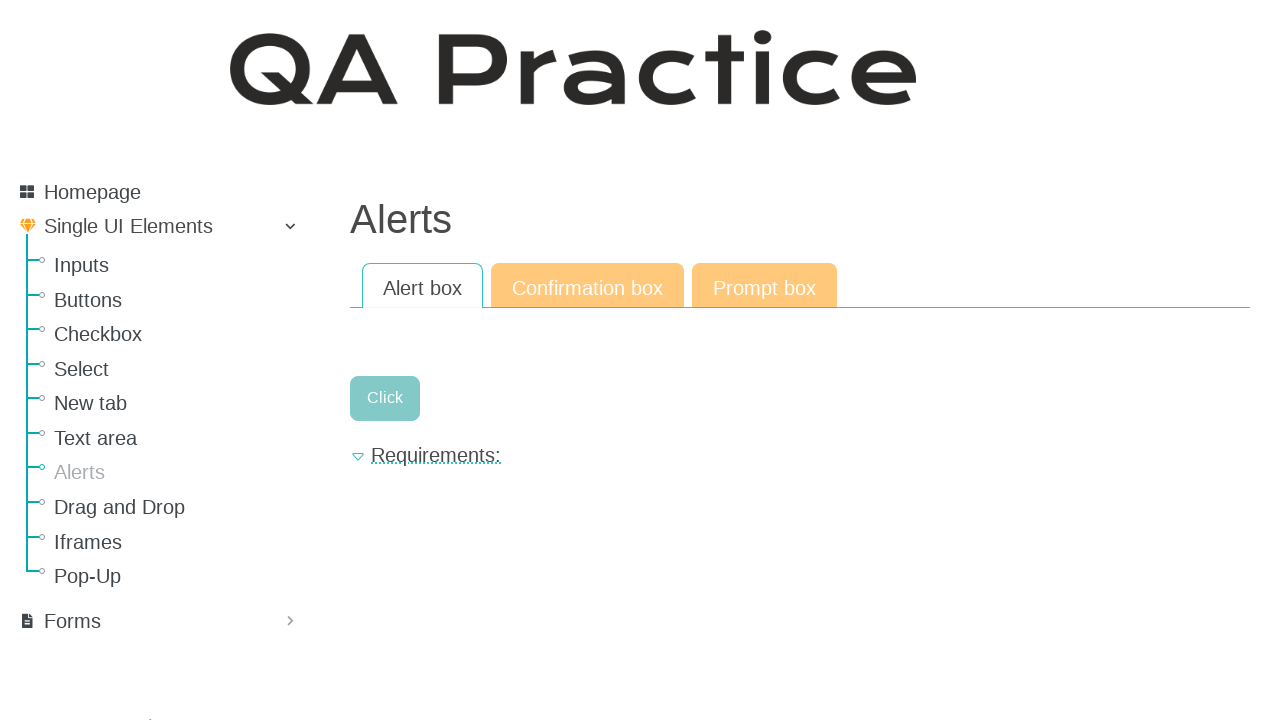

Waited for alert to be handled
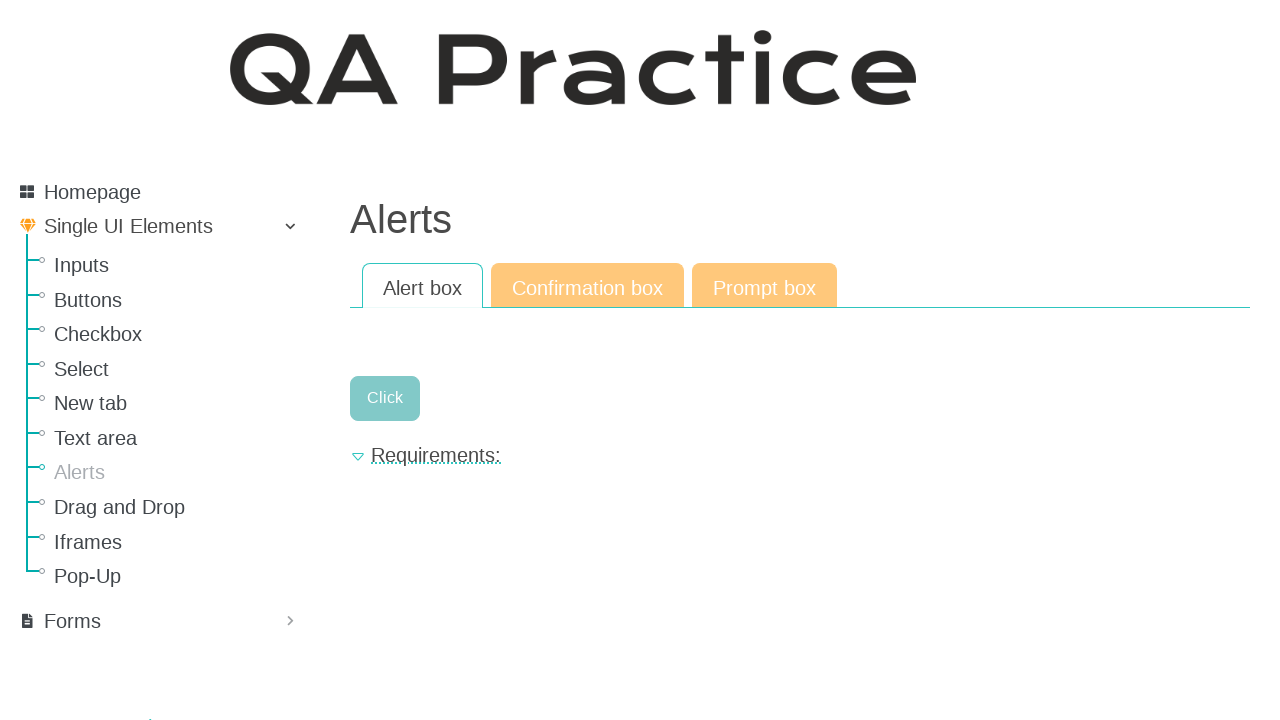

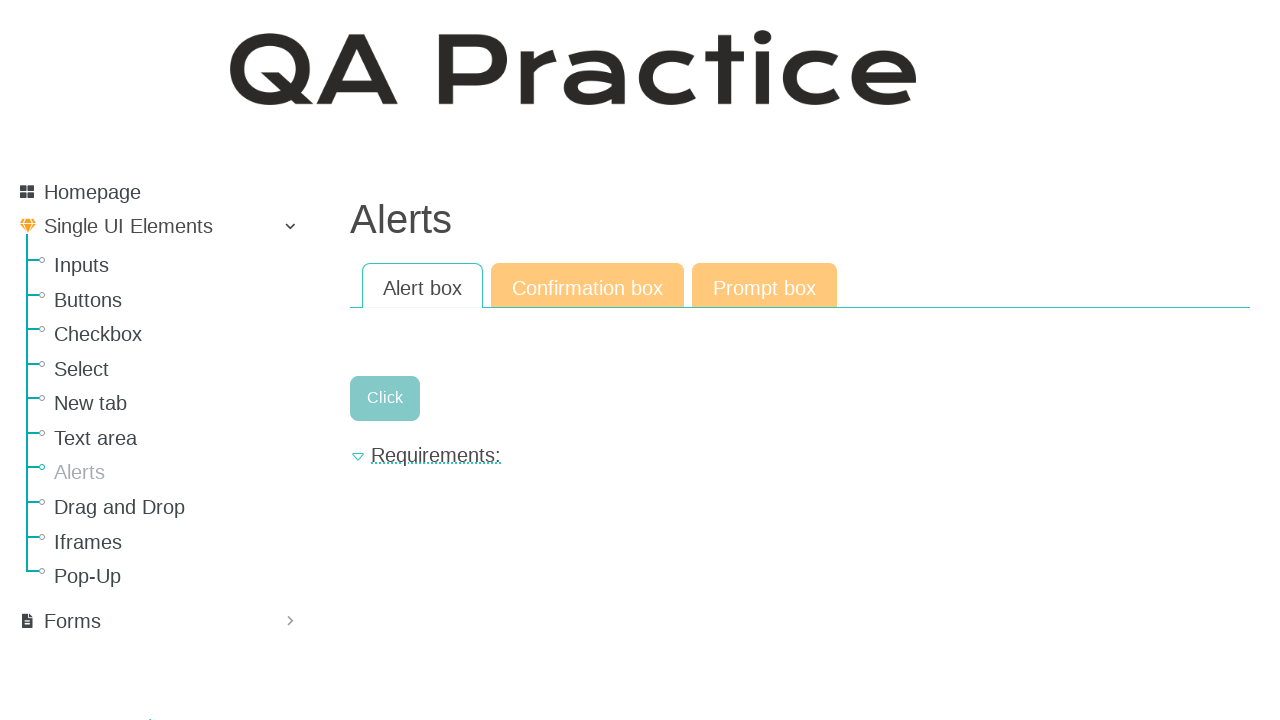